Tests dropdown selection functionality by selecting an option from a select element using its index

Starting URL: https://demoqa.com/select-menu

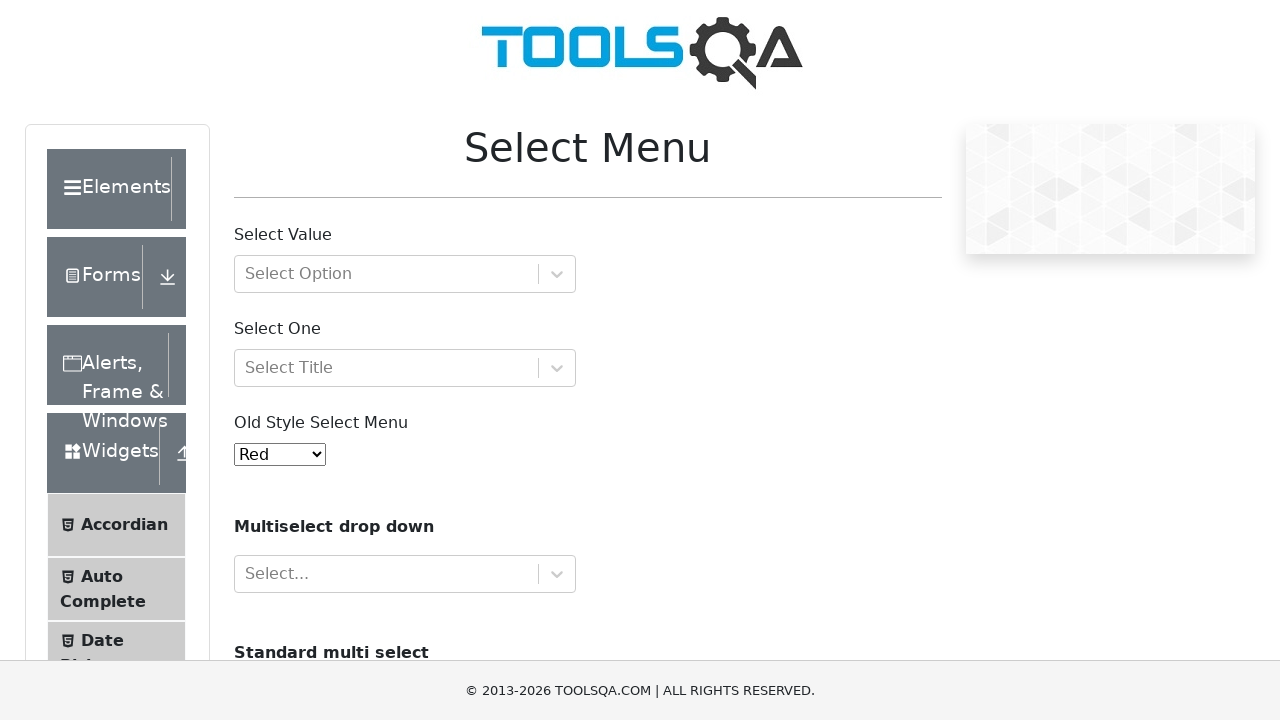

Located dropdown element with id 'oldSelectMenu'
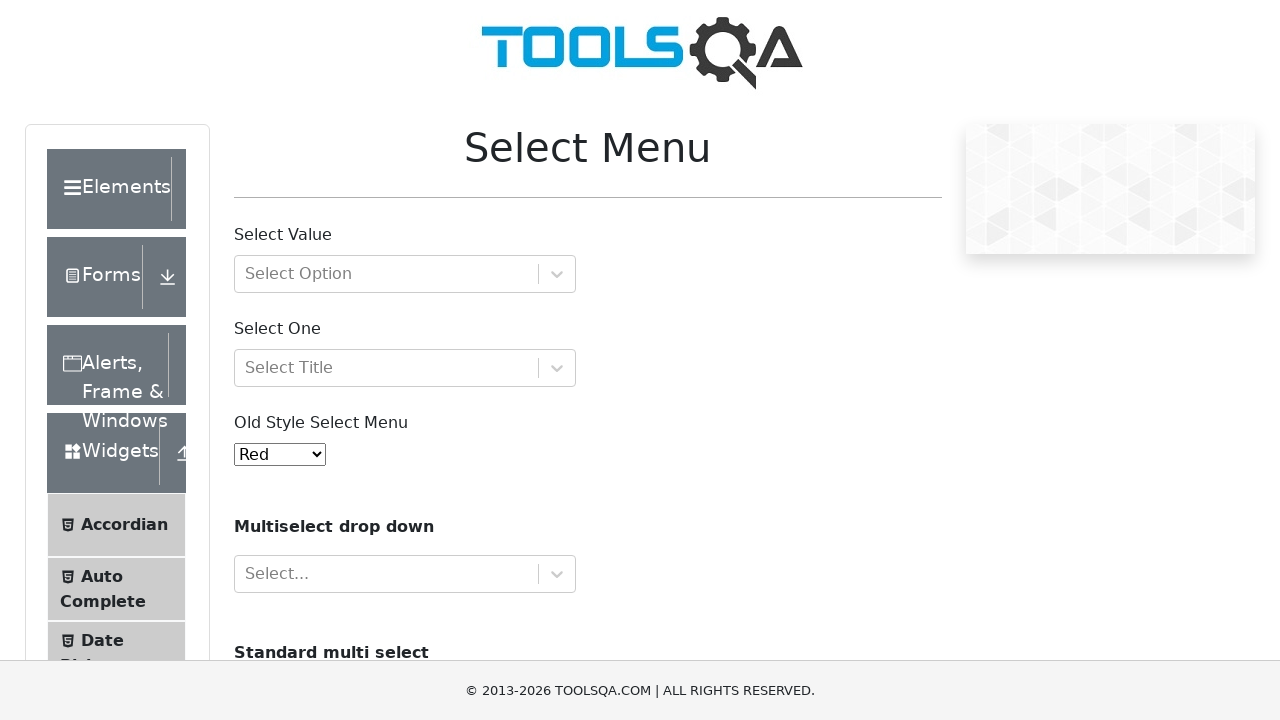

Selected option at index 5 from dropdown on #oldSelectMenu
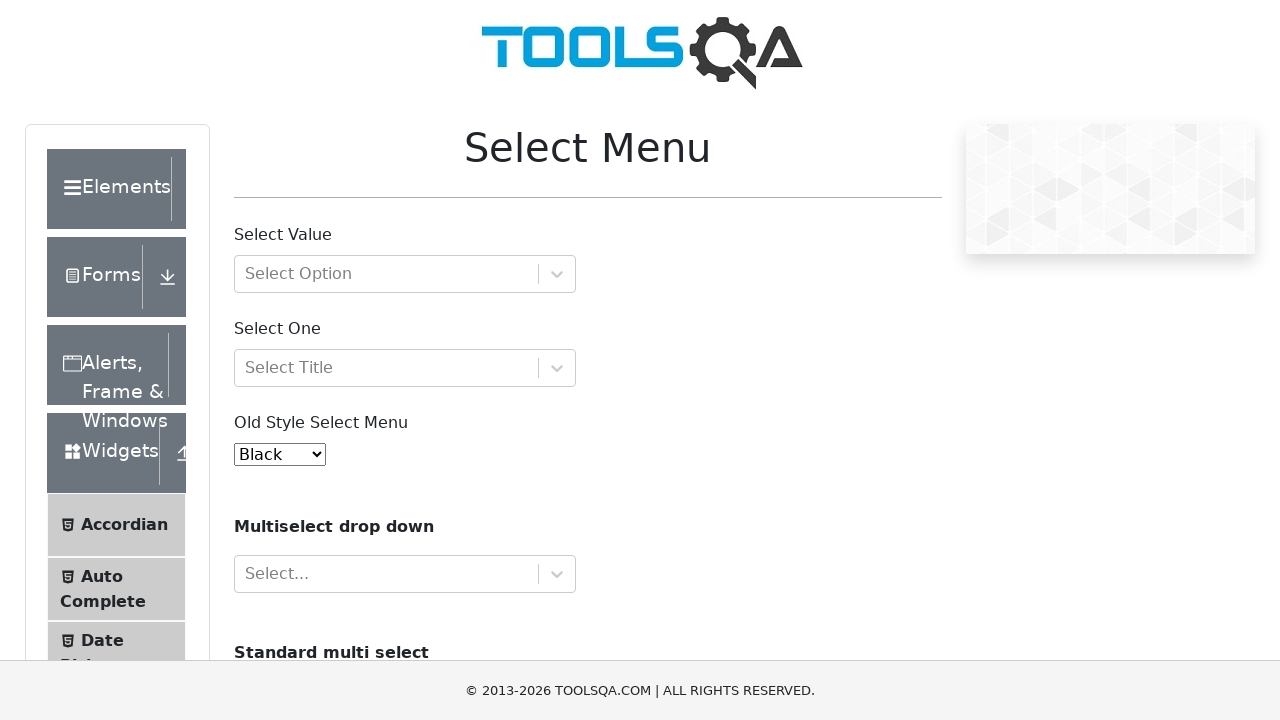

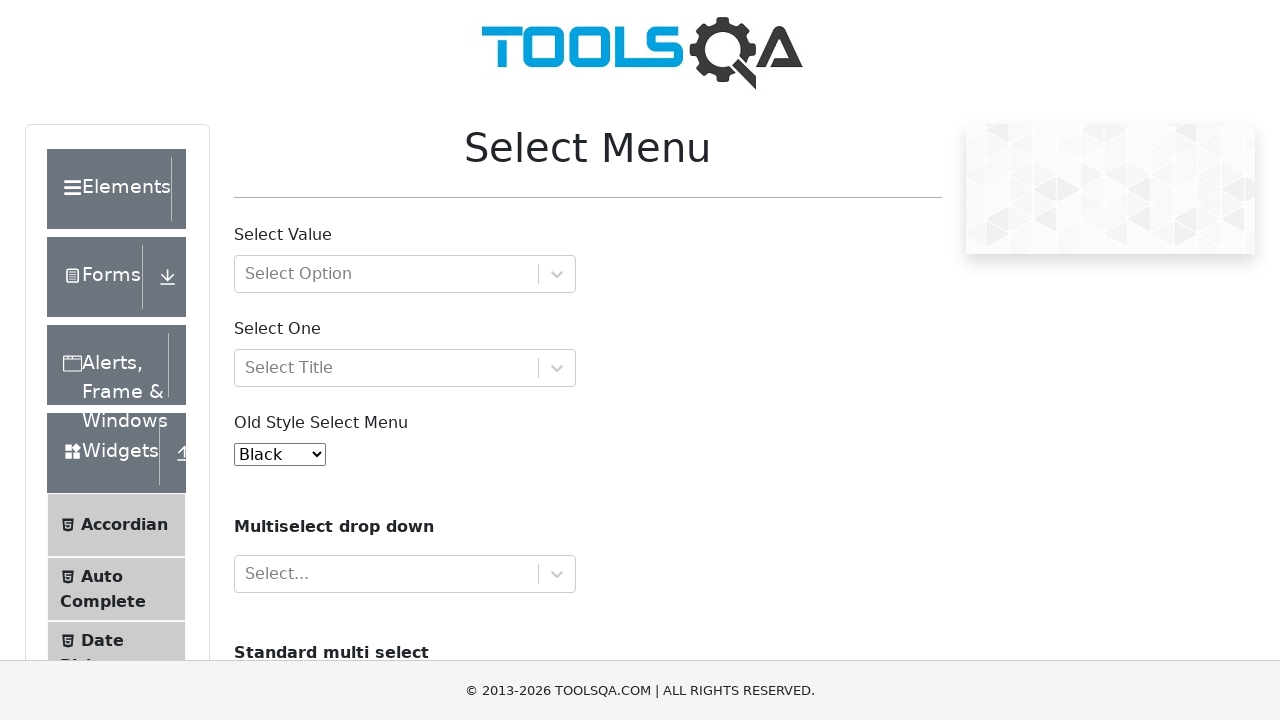